Tests drag and drop functionality on jQuery UI demo page by dragging an element from source to target location within an iframe

Starting URL: https://jqueryui.com/droppable/

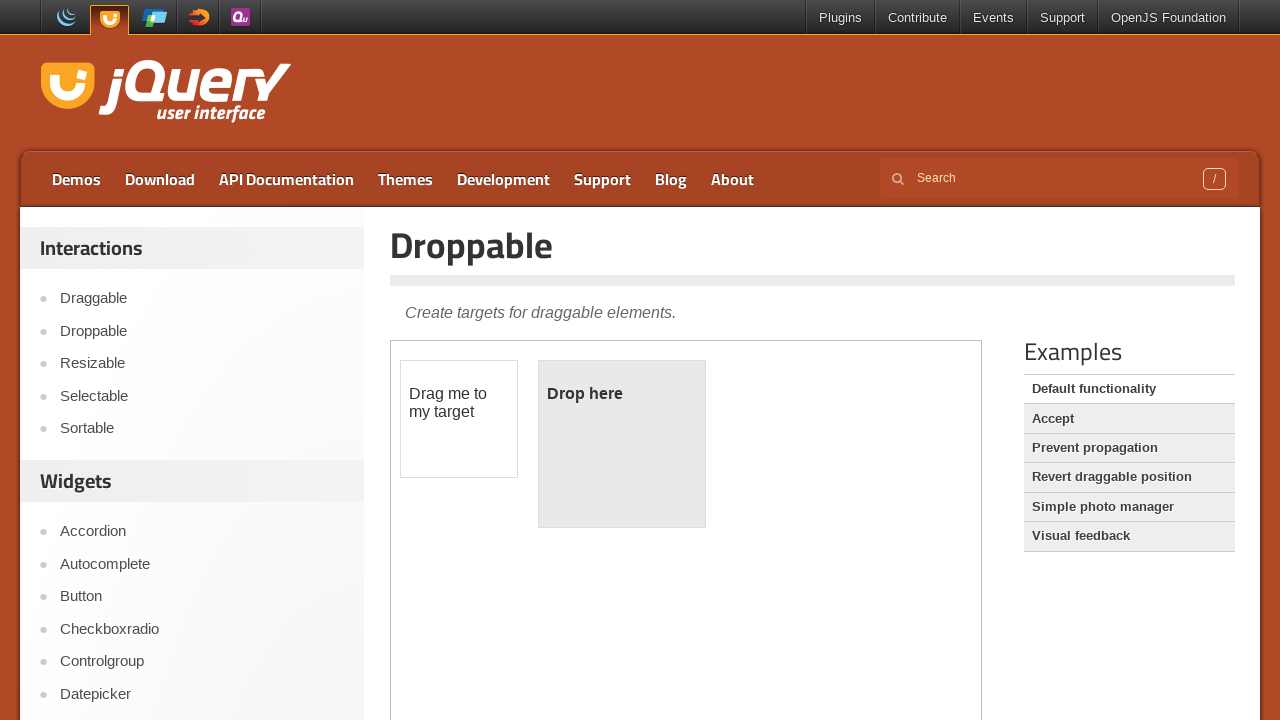

Located the demo iframe containing drag and drop elements
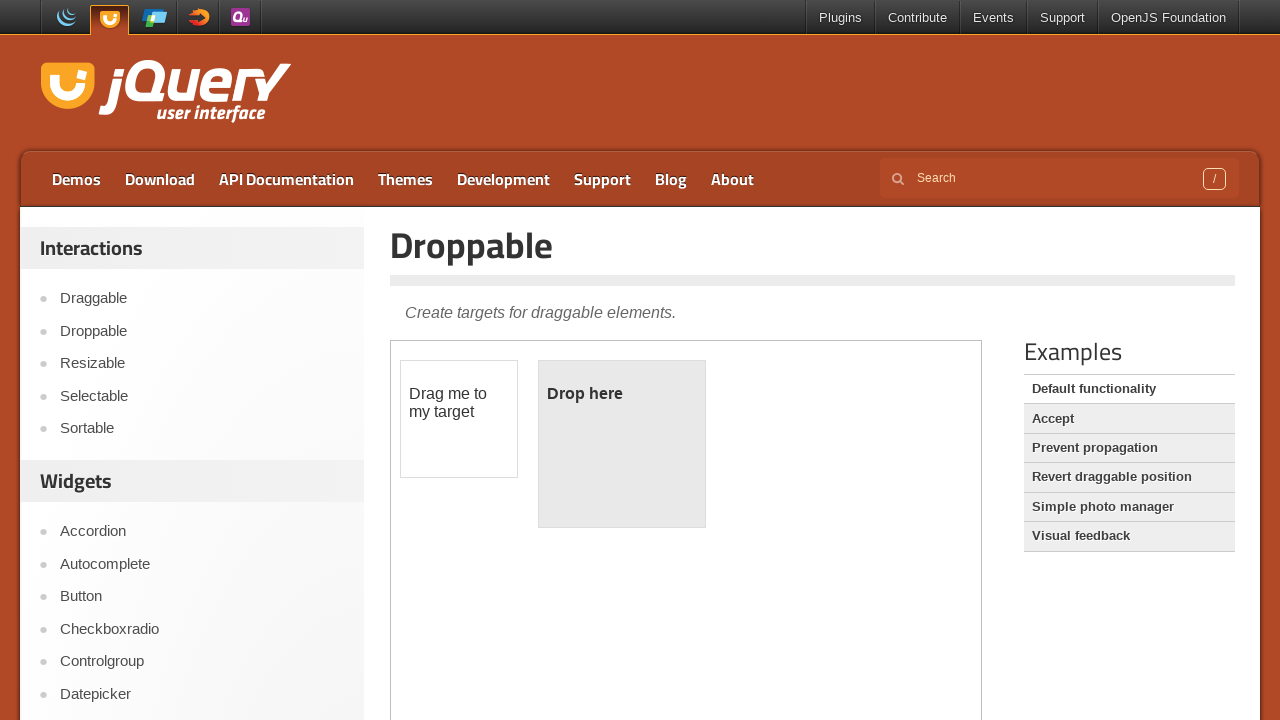

Located the draggable source element
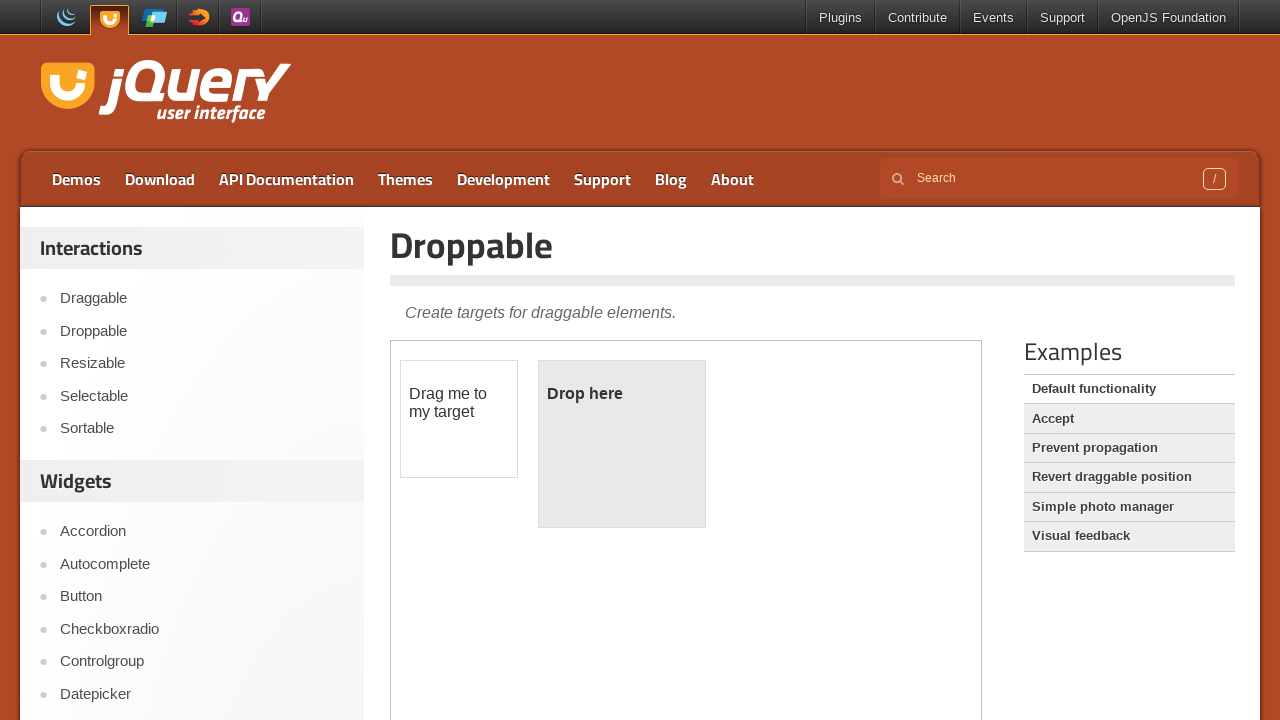

Located the droppable target element
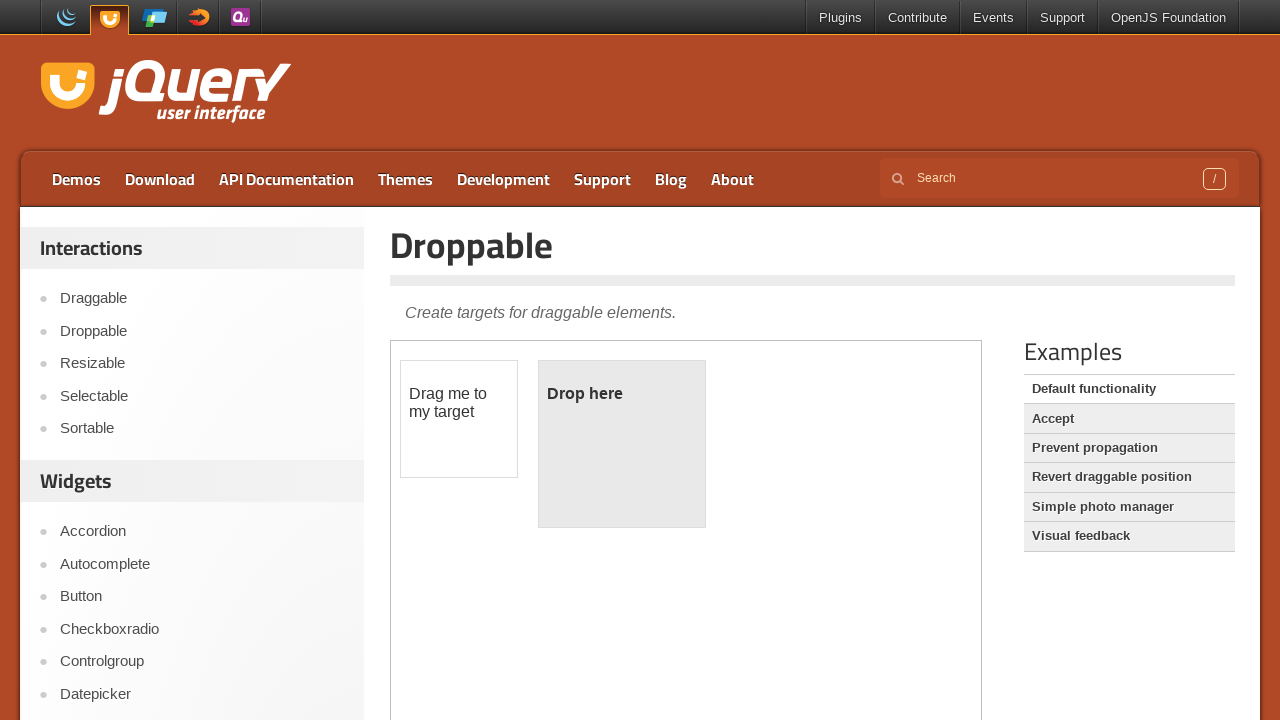

Dragged source element to target location at (622, 444)
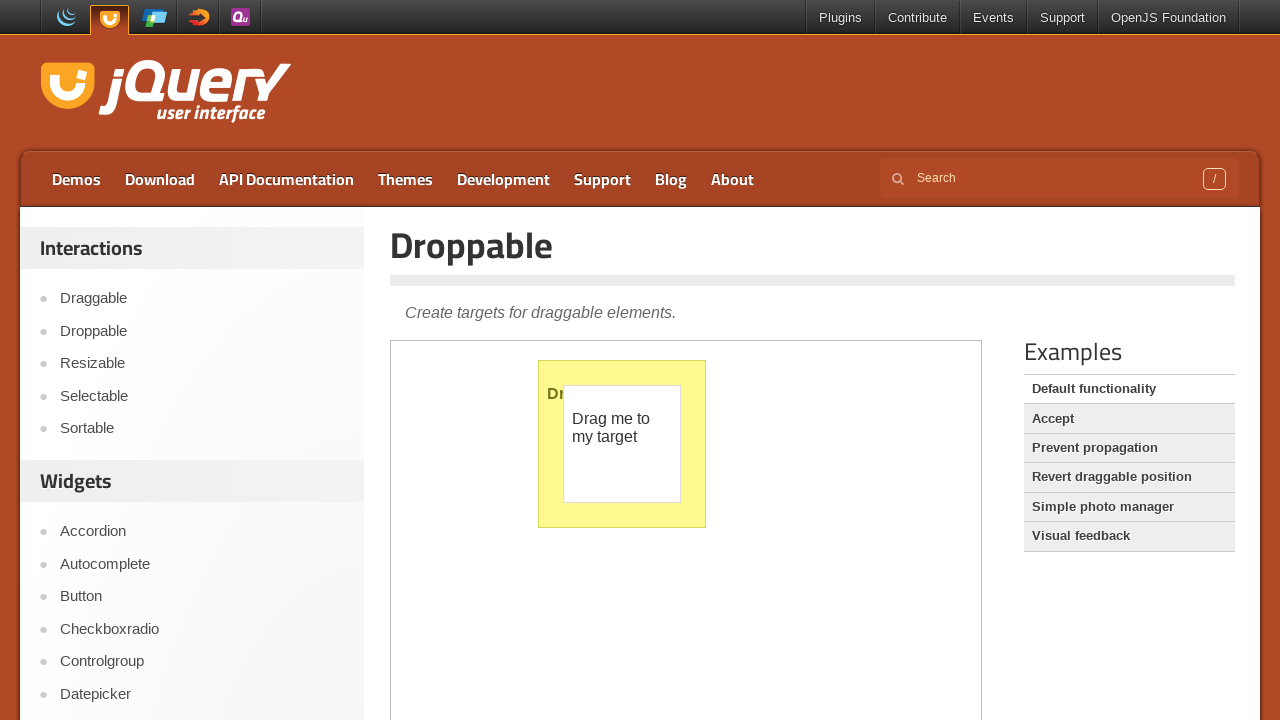

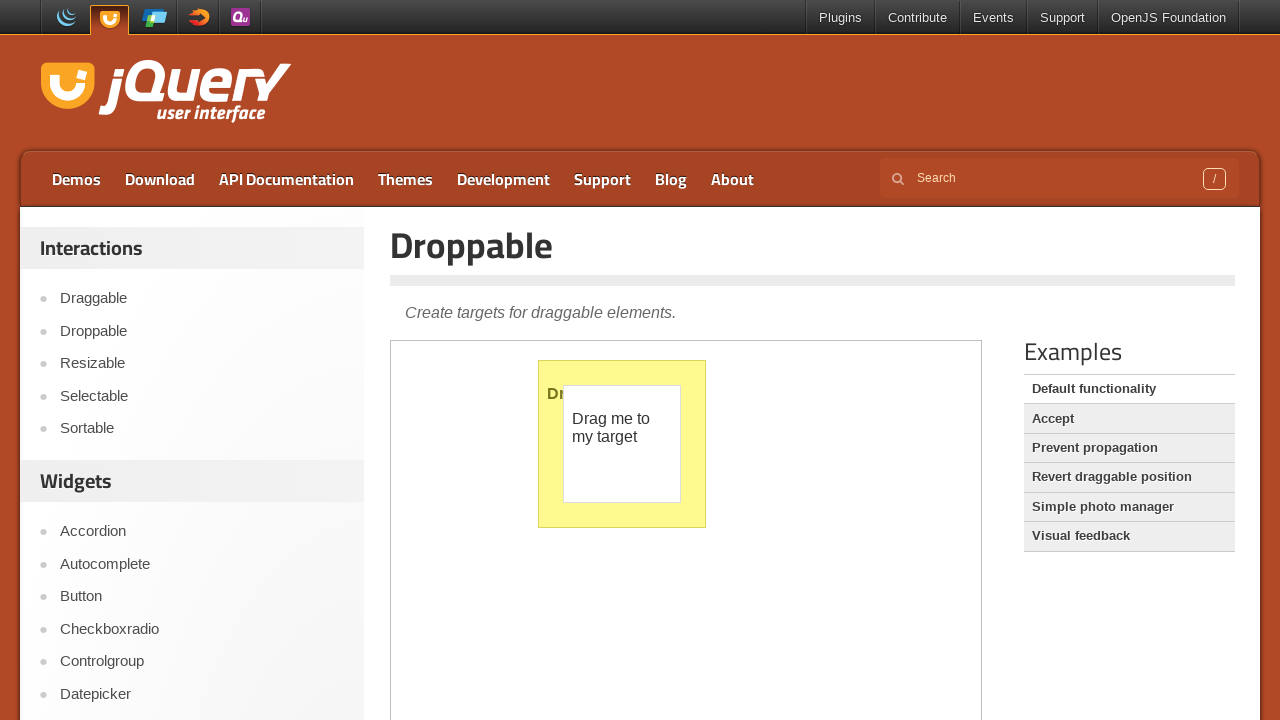